Tests iframe handling by switching to different frames and clicking buttons within them, including nested frame navigation

Starting URL: https://www.leafground.com/frame.xhtml

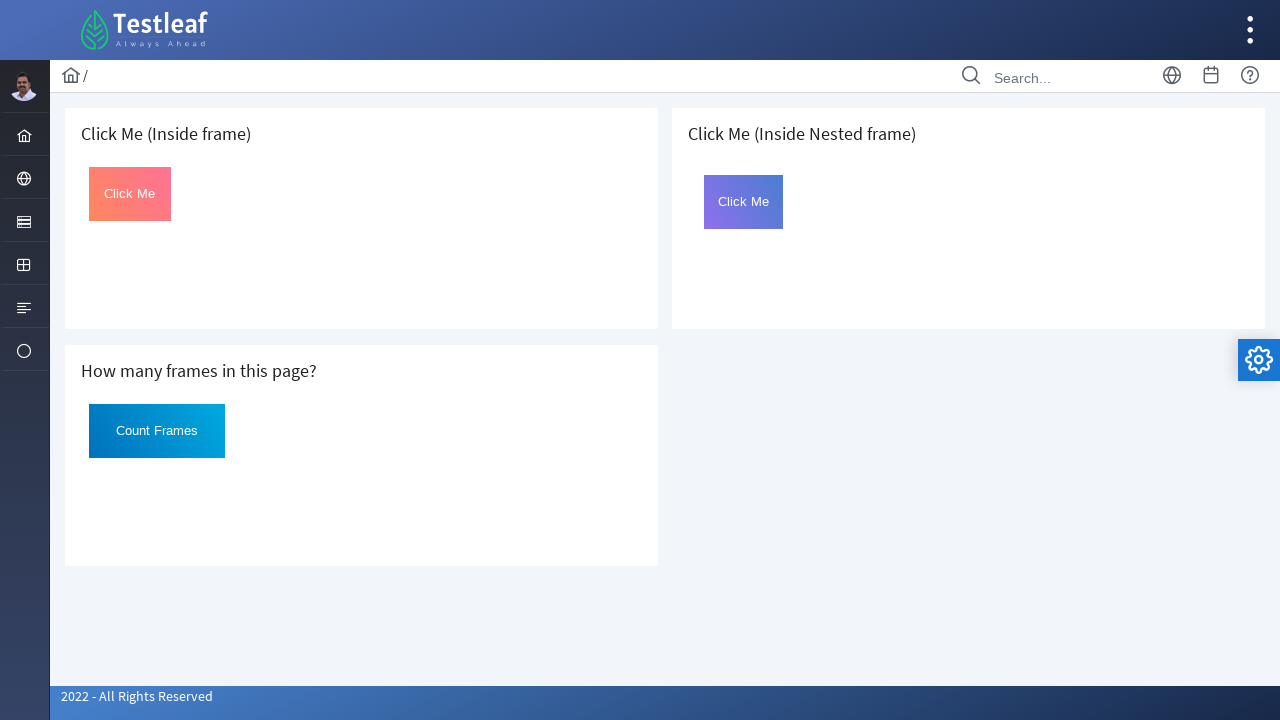

Located first iframe on page
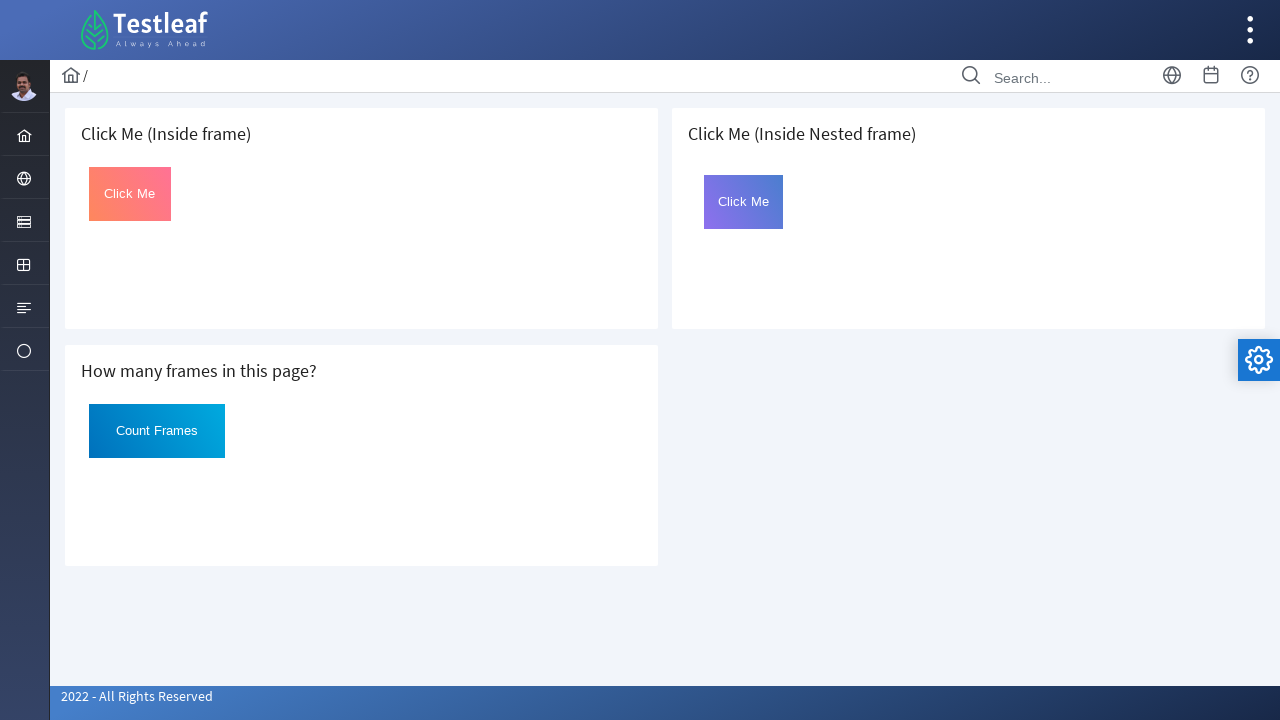

Clicked button with id 'Click' in first frame at (130, 194) on iframe >> nth=0 >> internal:control=enter-frame >> #Click
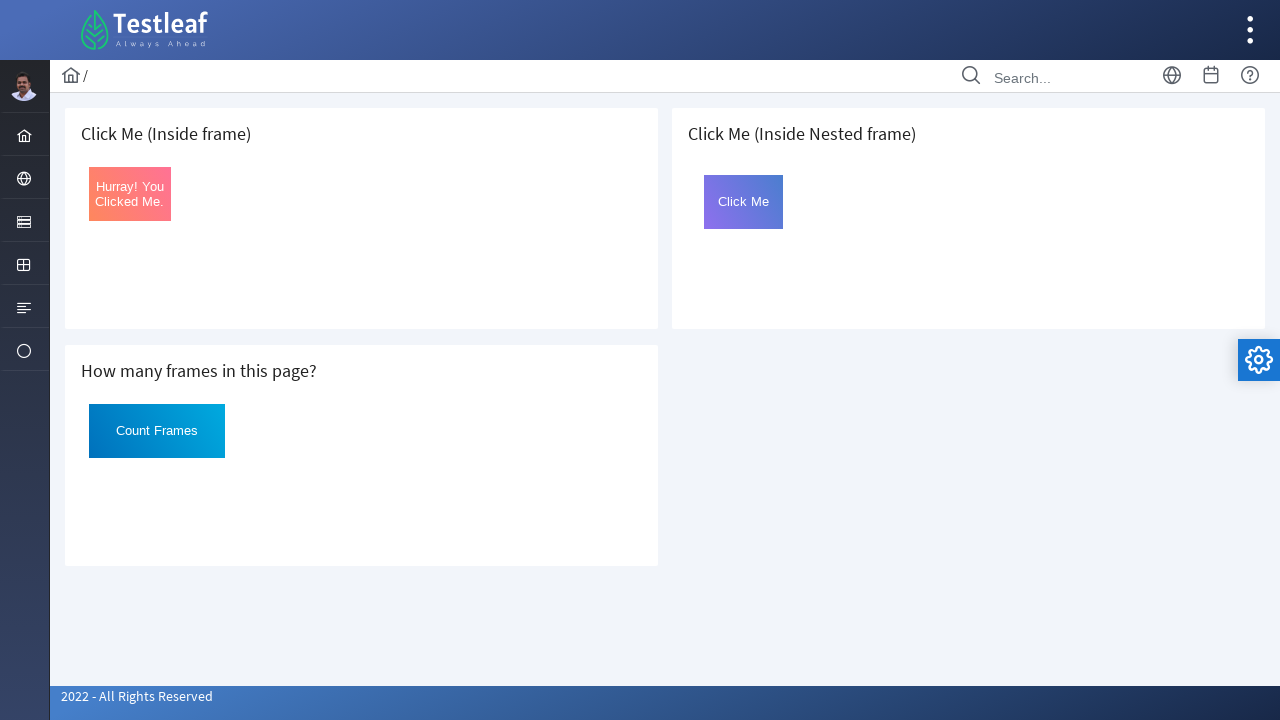

Located third iframe (index 2) on page
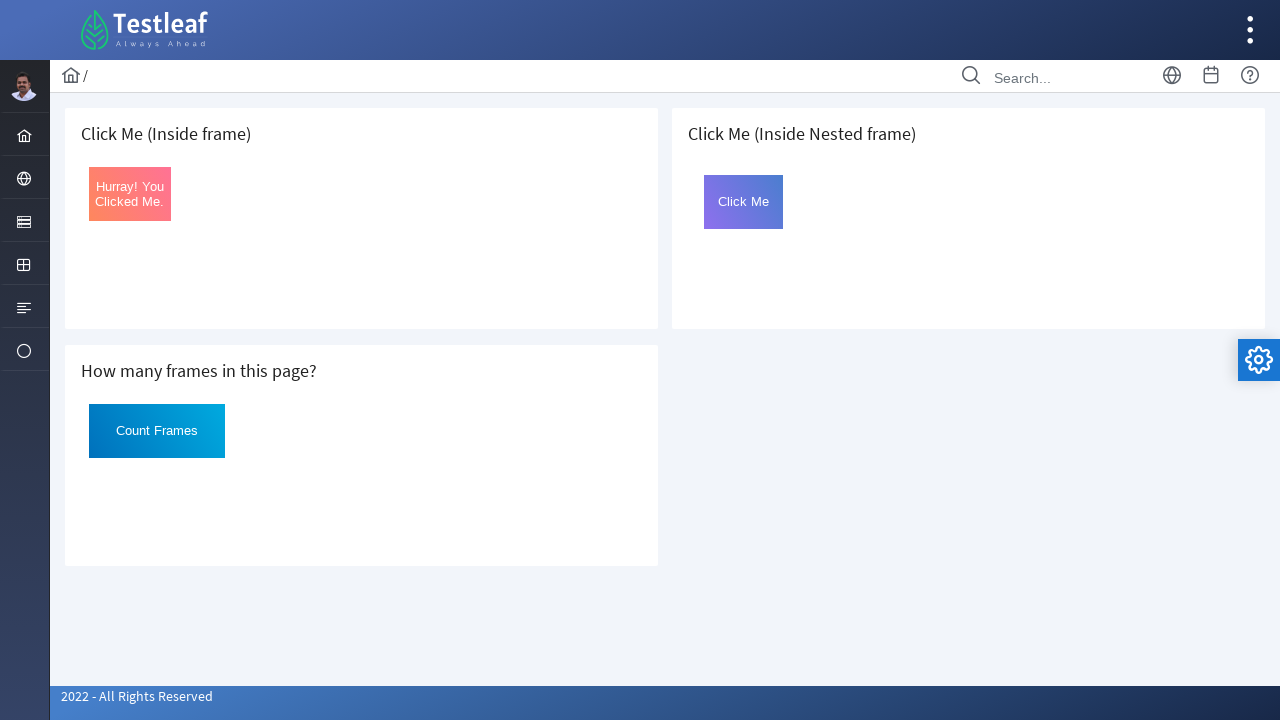

Located nested iframe named 'frame2' inside third frame
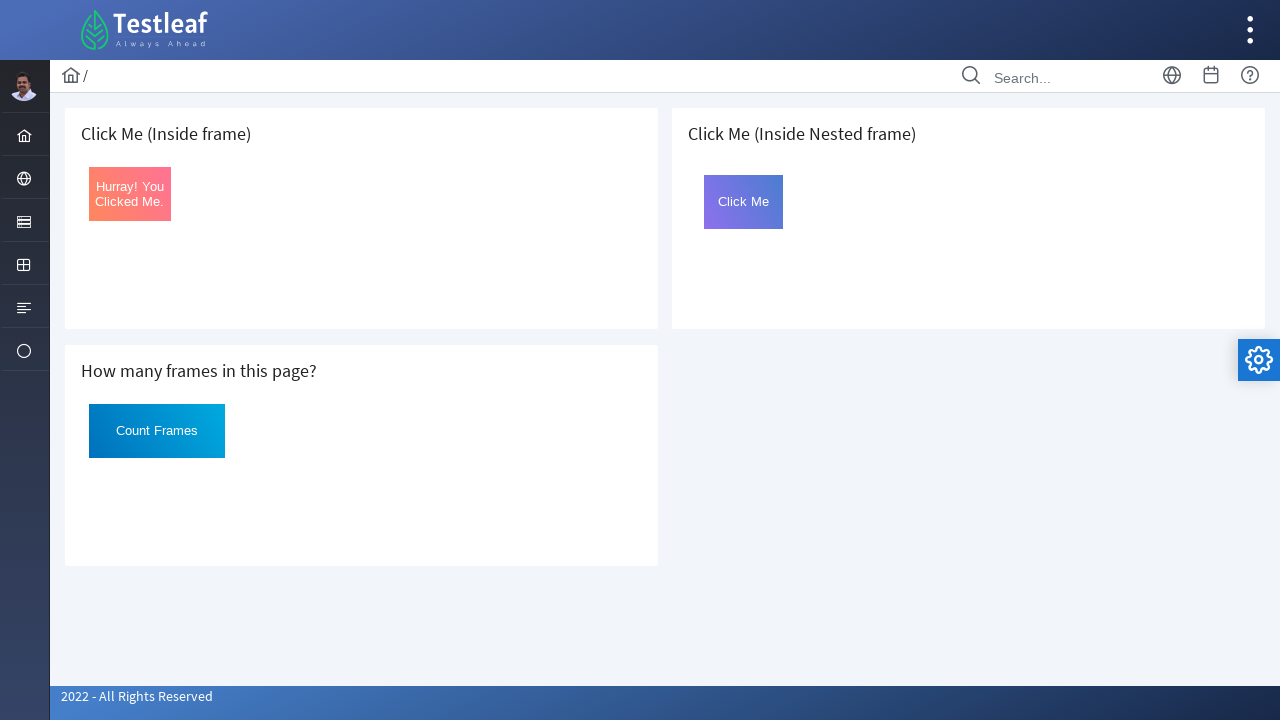

Clicked 'Click Me' button in nested frame at (744, 202) on iframe >> nth=2 >> internal:control=enter-frame >> iframe[name='frame2'] >> inte
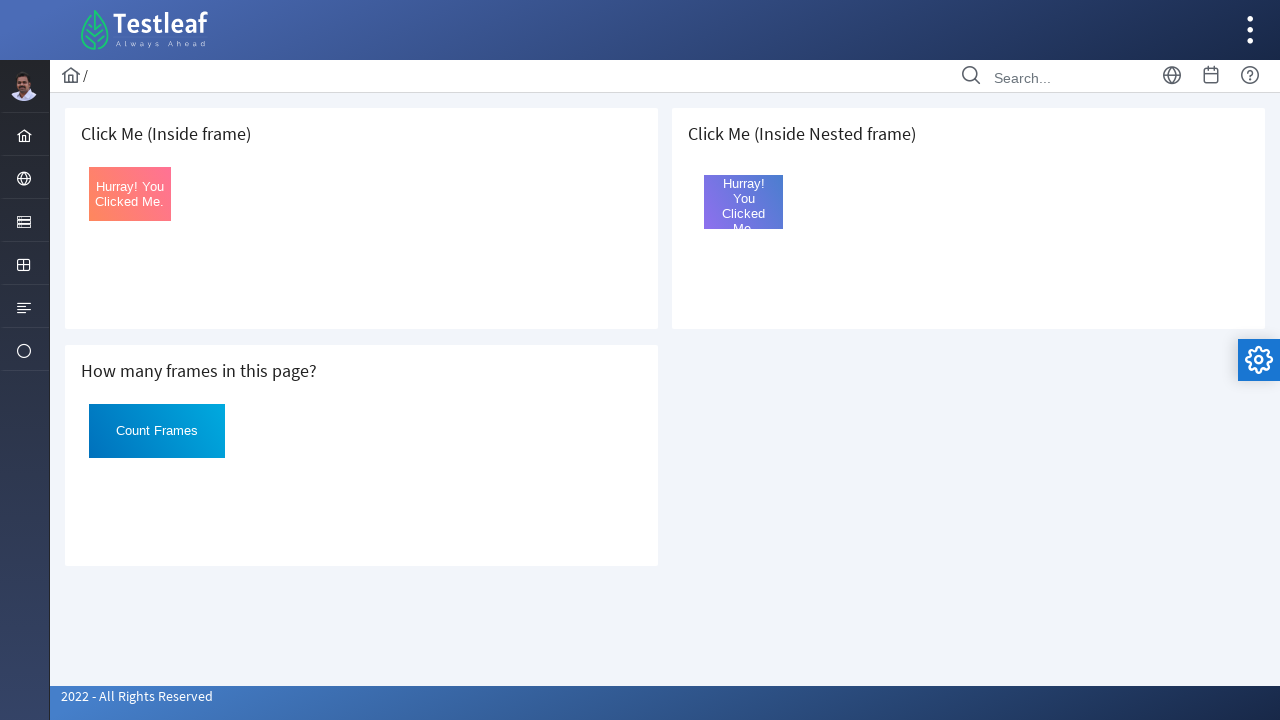

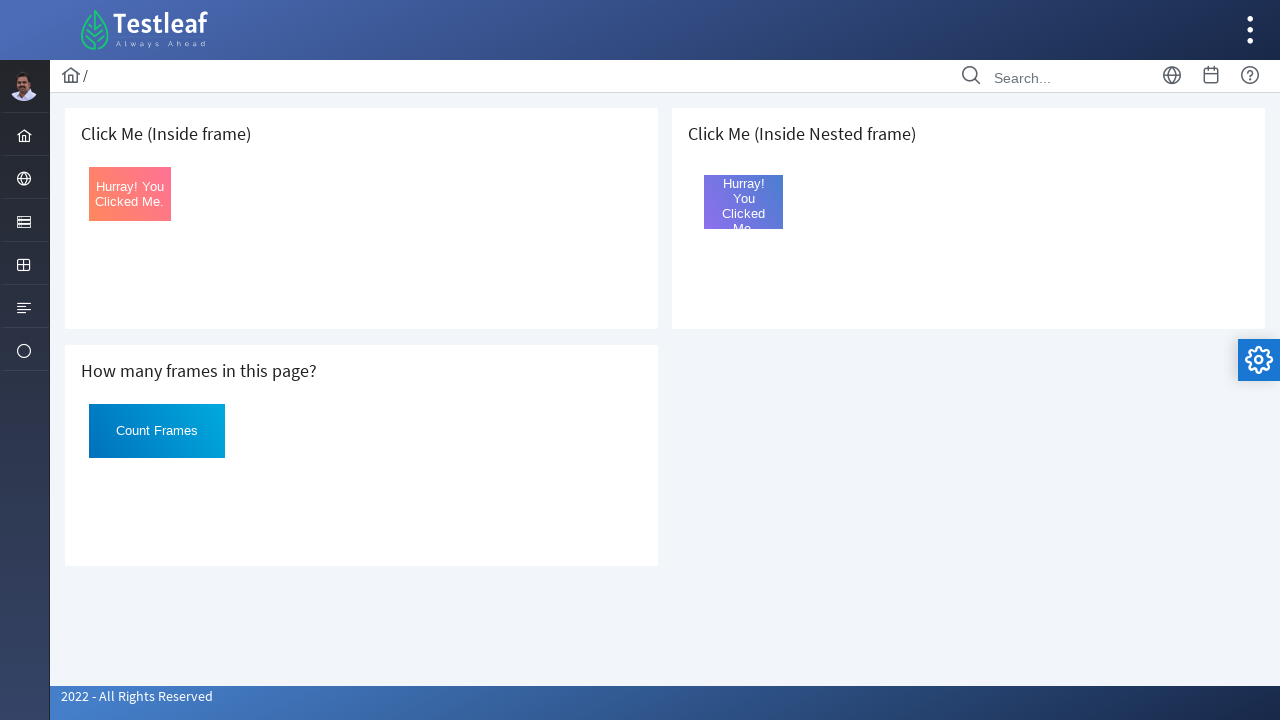